Clicks on the About link and verifies the page title changes

Starting URL: https://qap.dev

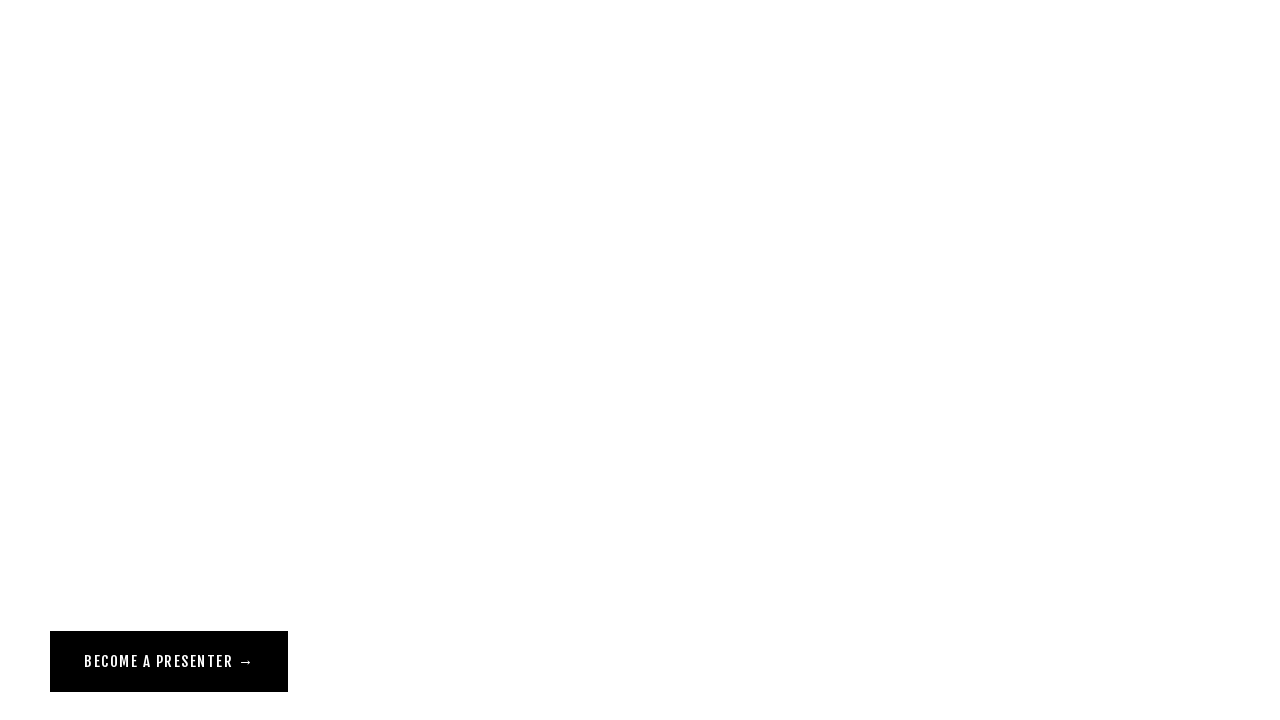

Clicked on the About link at (71, 56) on [href='/about']
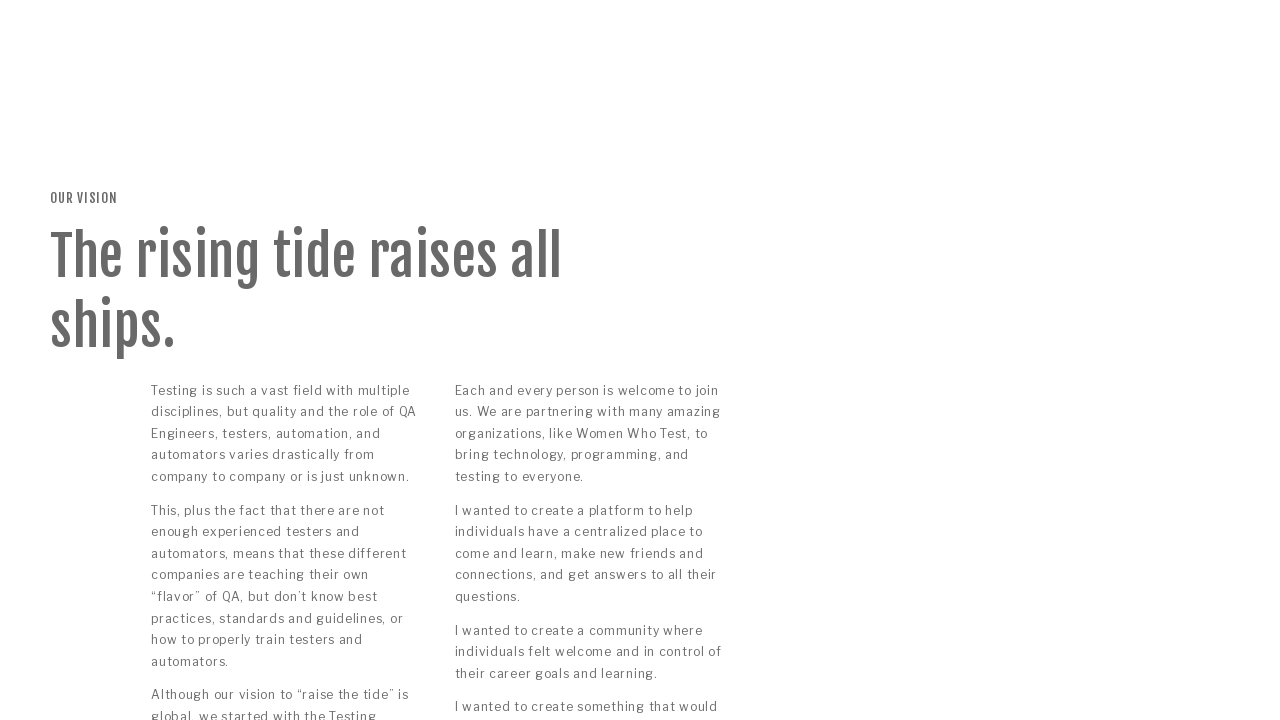

Page load completed after clicking About link
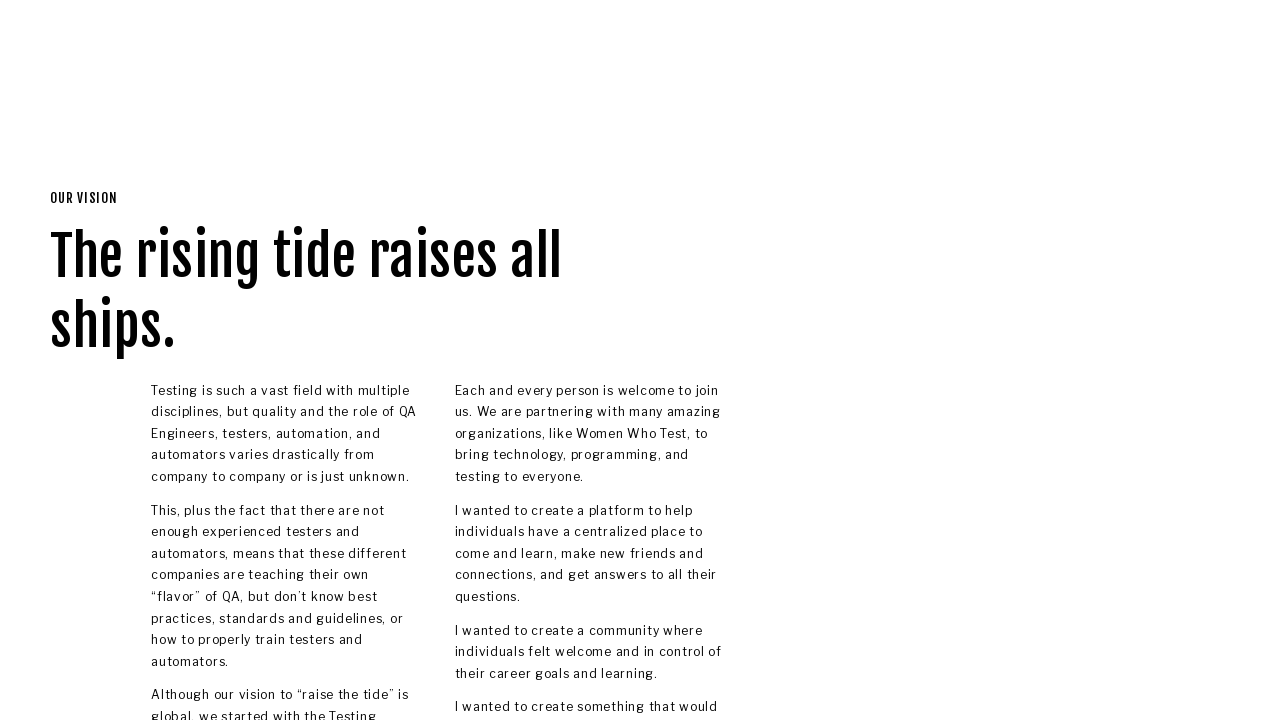

Verified page title changed to 'Our Vision — QA at the Point'
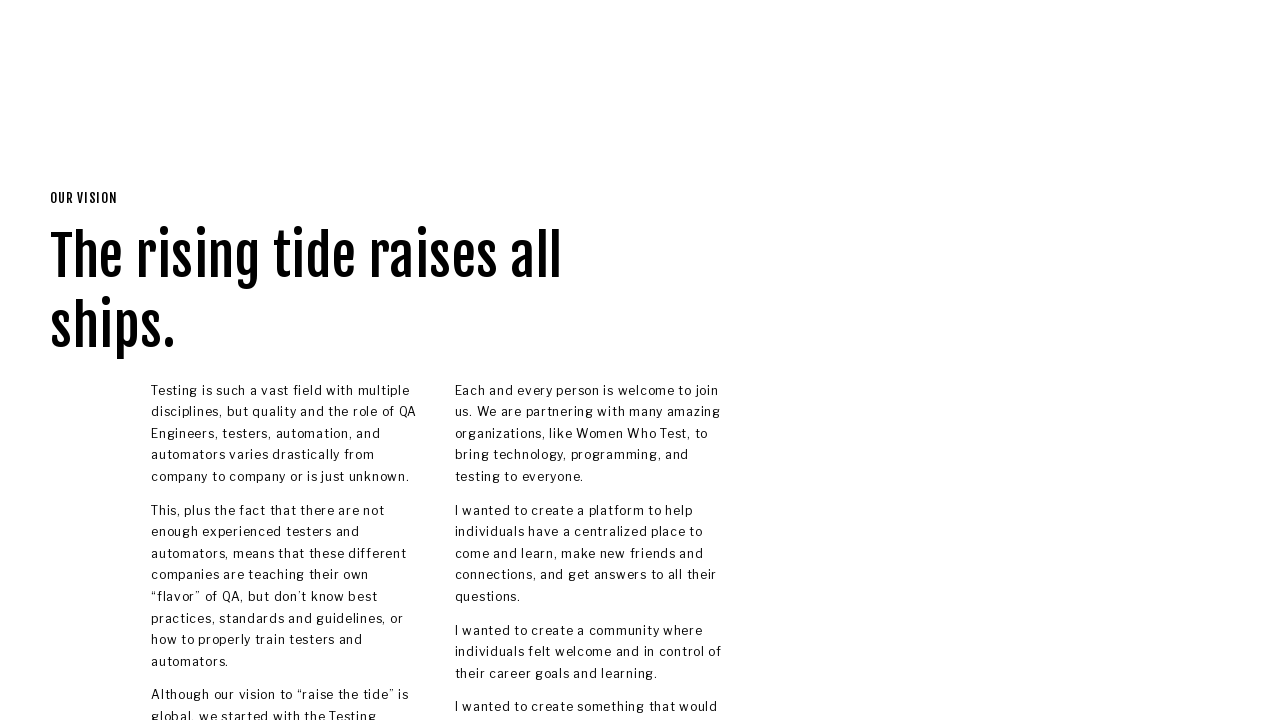

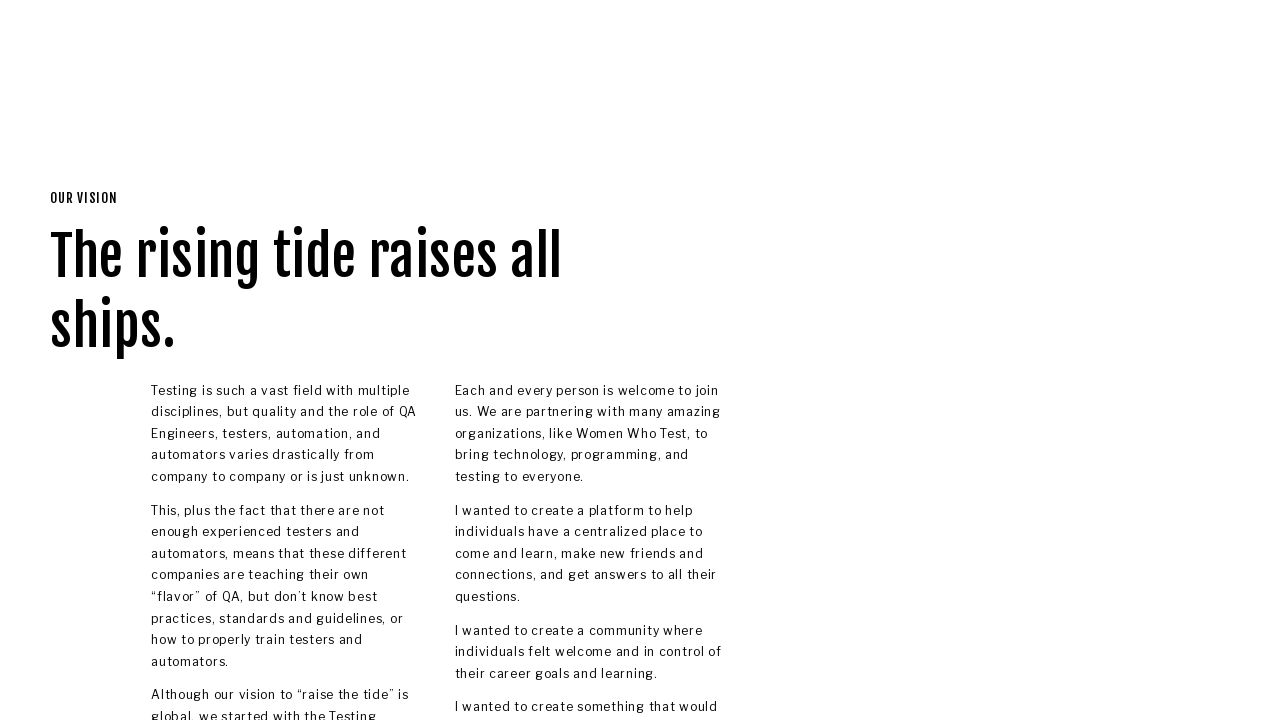